Tests form interaction by selecting a checkbox, using its text to select from dropdown and fill input field, then verifying alert message

Starting URL: https://rahulshettyacademy.com/AutomationPractice/

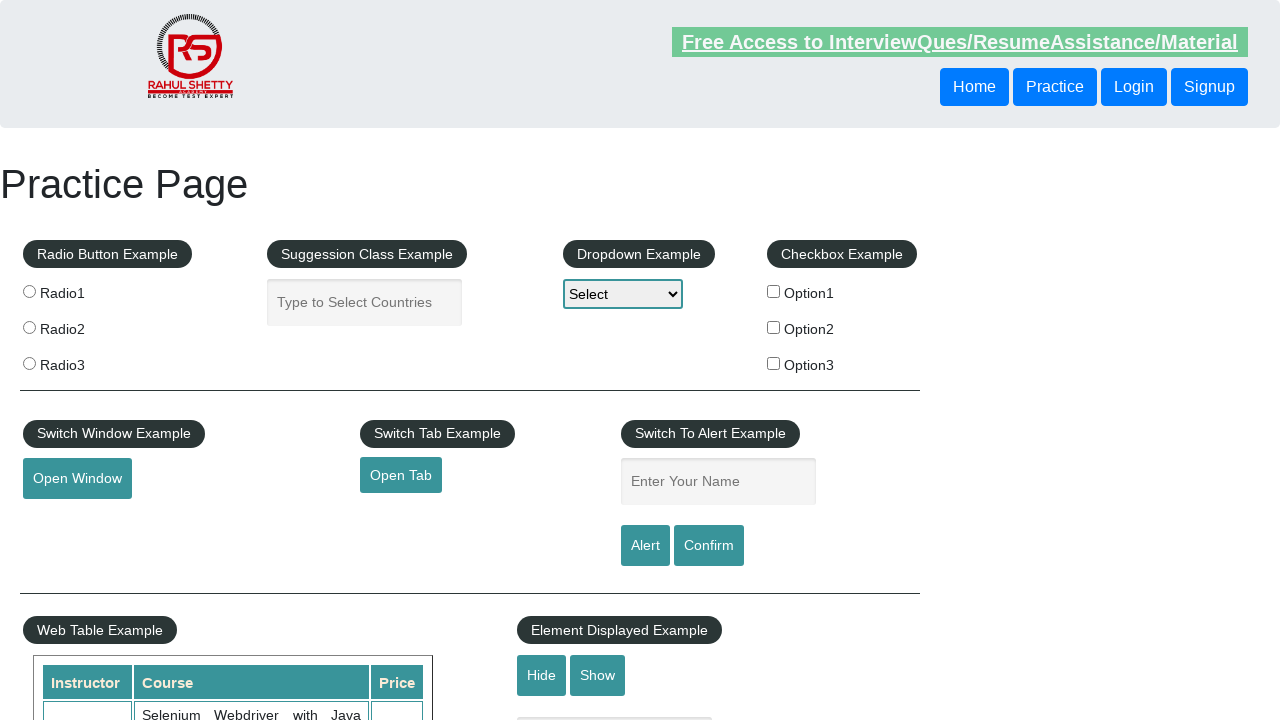

Navigated to qaclickAcademy test page
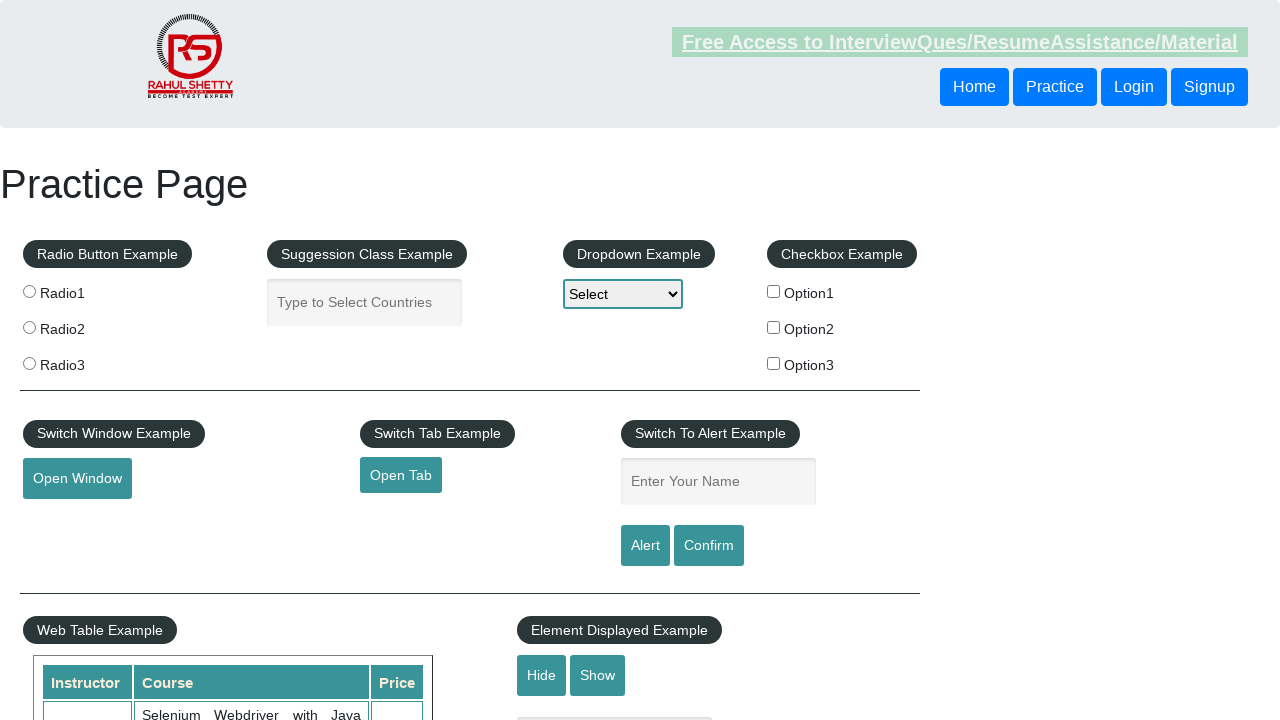

Clicked the second checkbox (checkBoxOption2) at (774, 327) on xpath=//input[@id='checkBoxOption2']
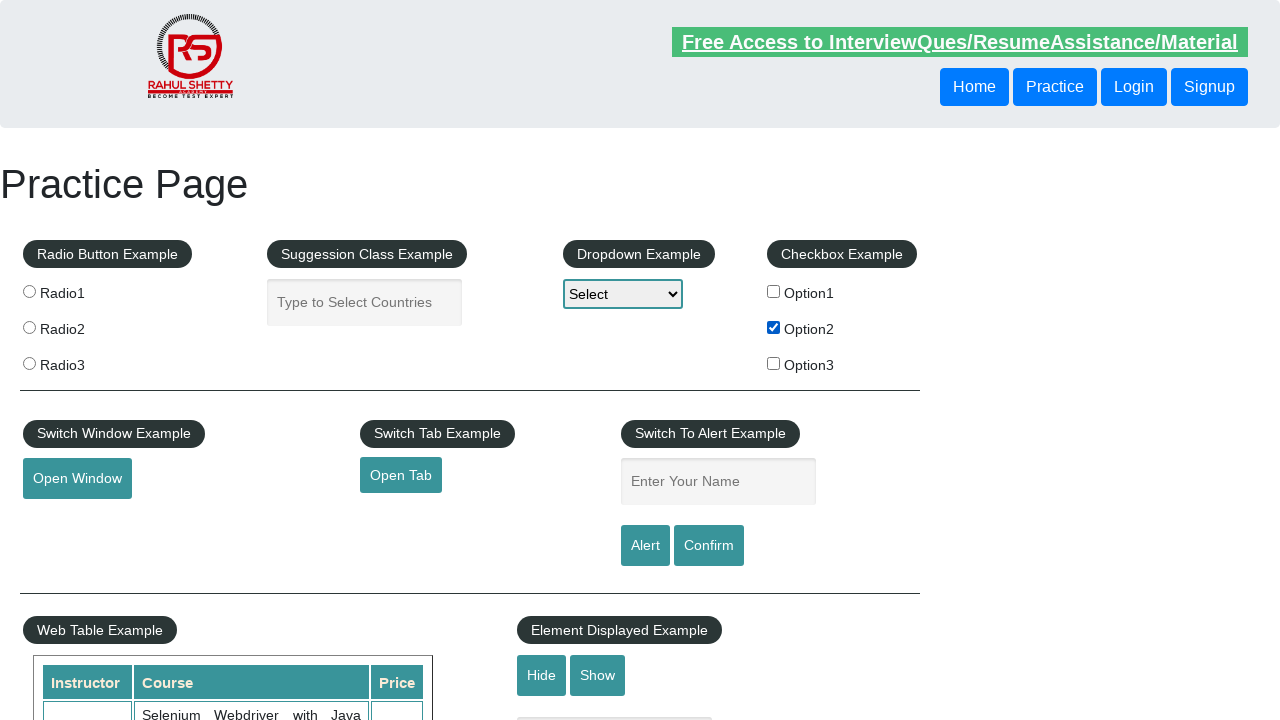

Retrieved checkbox label text: 'Option2'
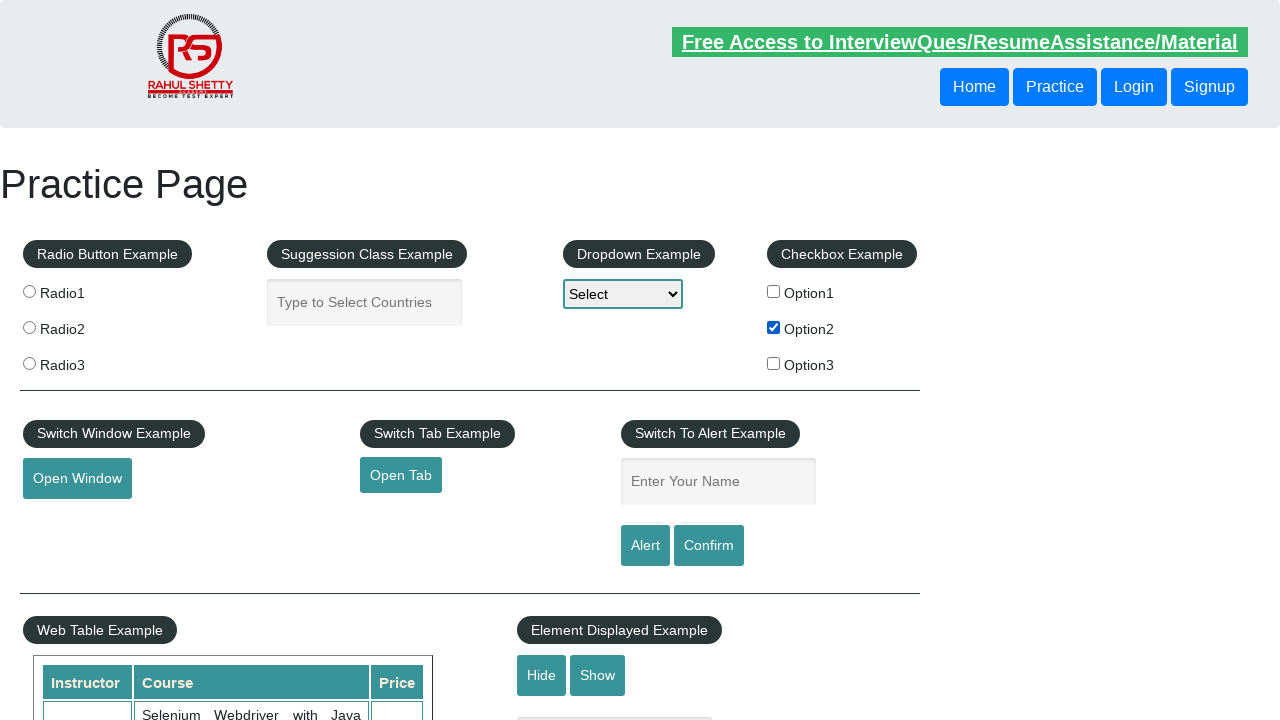

Selected 'Option2' from dropdown on #dropdown-class-example
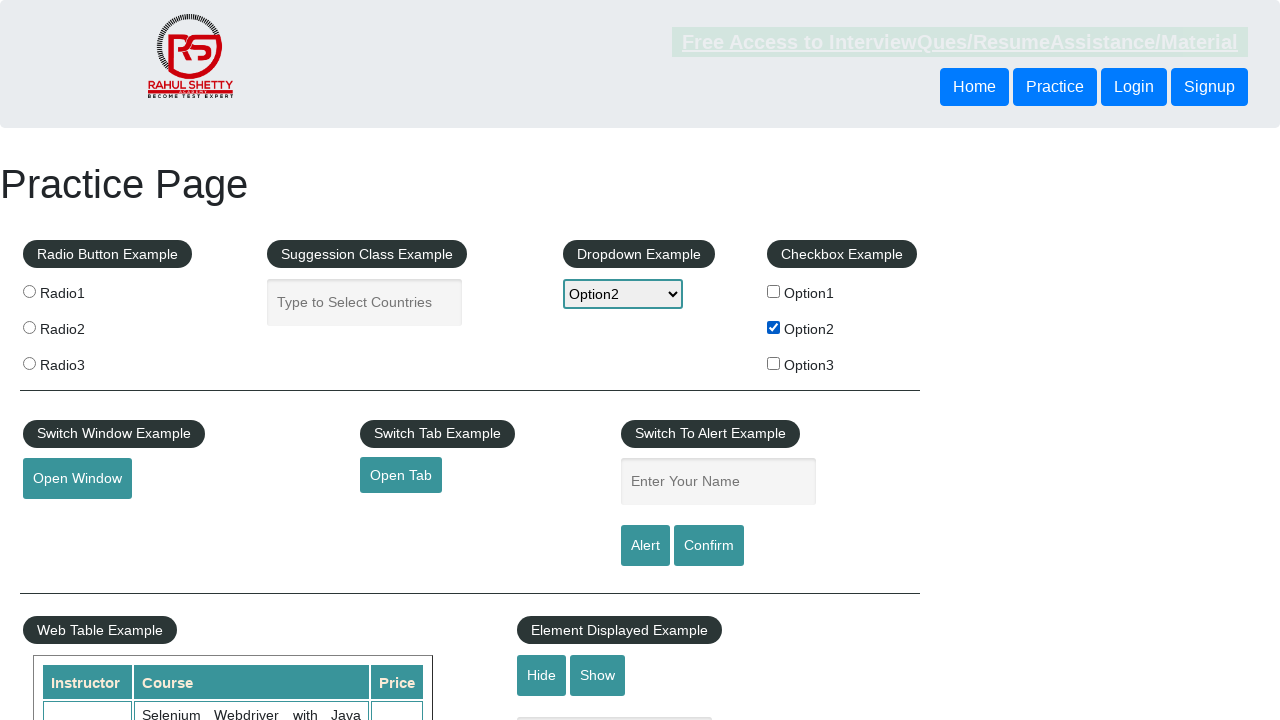

Filled name field with 'Option2' on #name
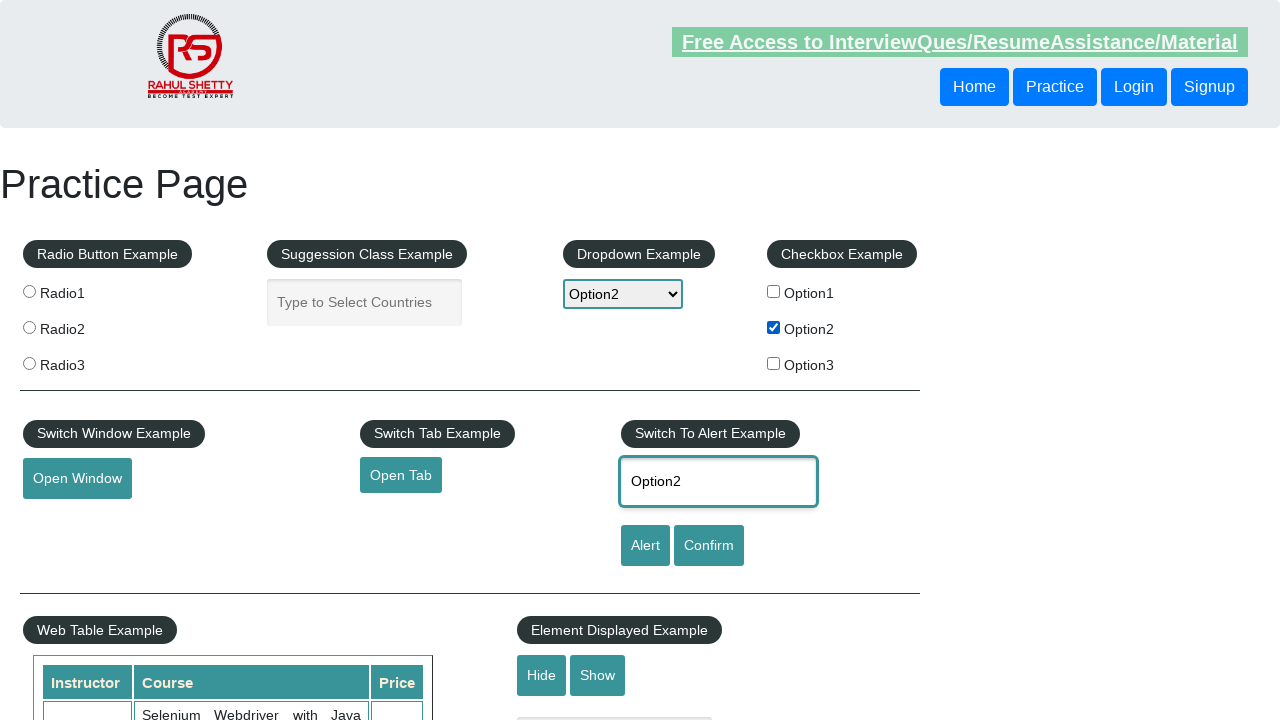

Registered dialog handler to accept alerts
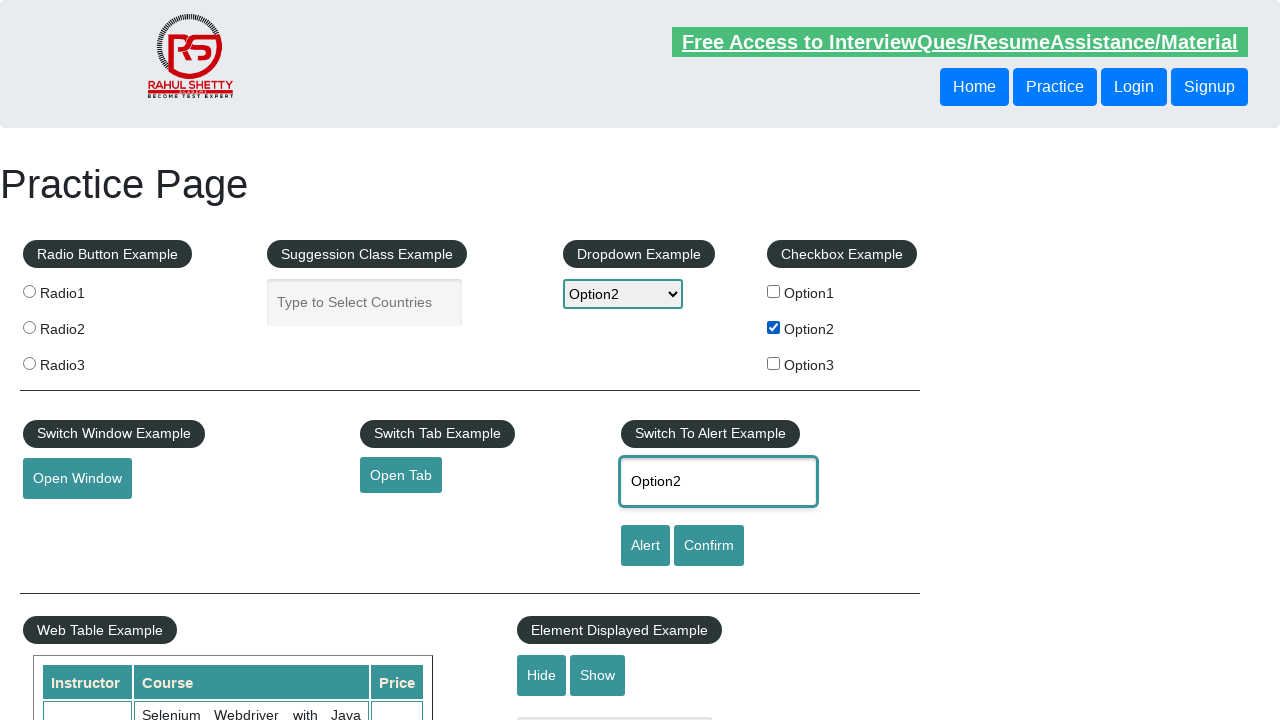

Clicked alert button and accepted the alert dialog at (645, 546) on #alertbtn
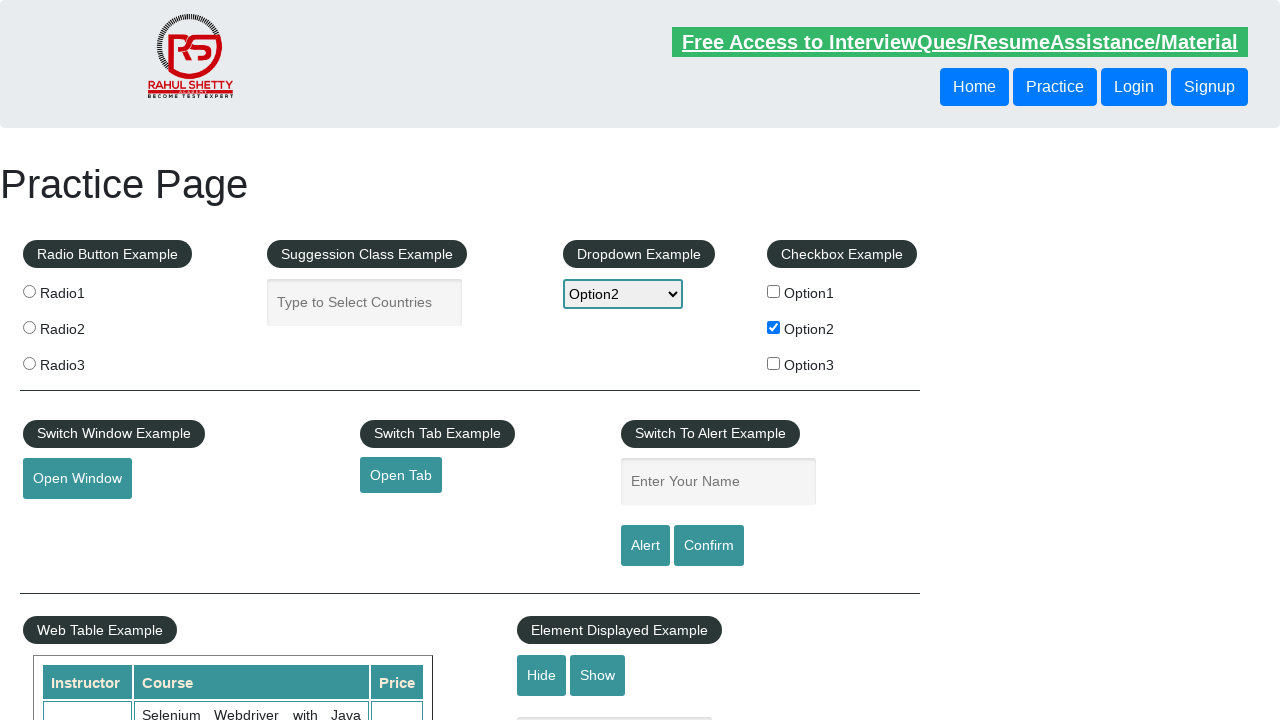

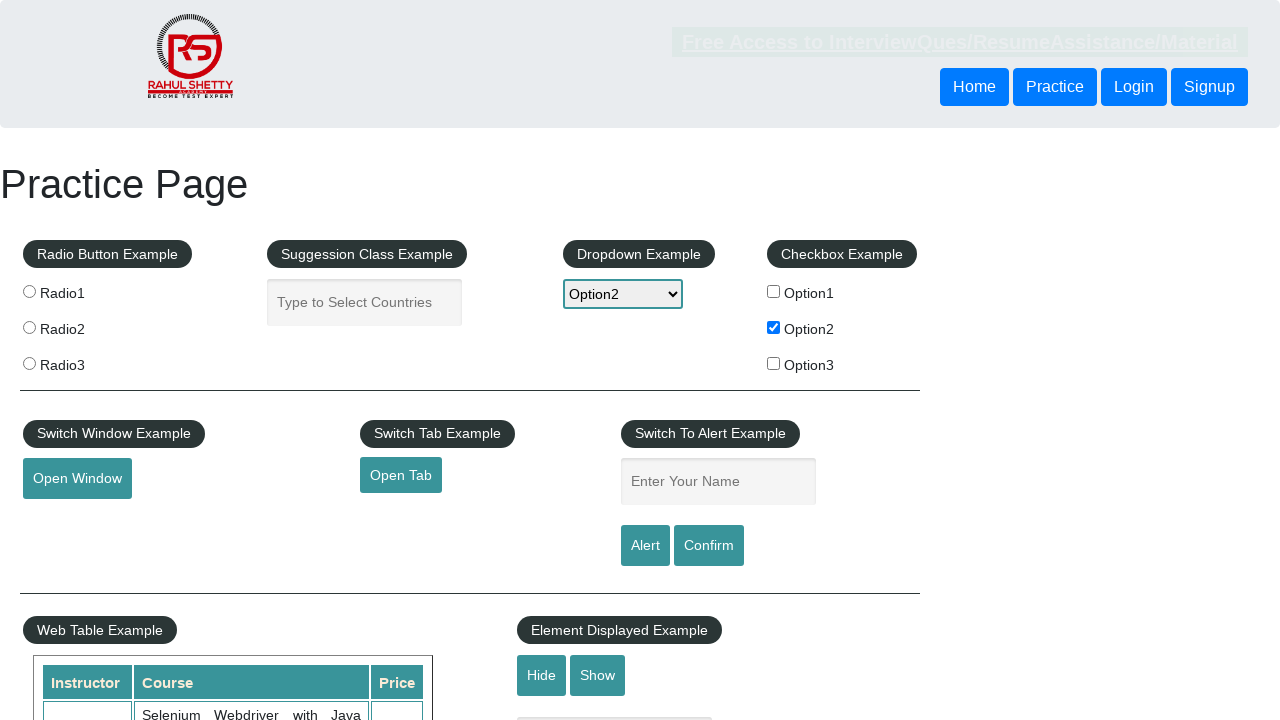